Tests various dropdown selection methods including selecting by index, value, and visible text

Starting URL: https://bonigarcia.dev/selenium-webdriver-java/web-form.html

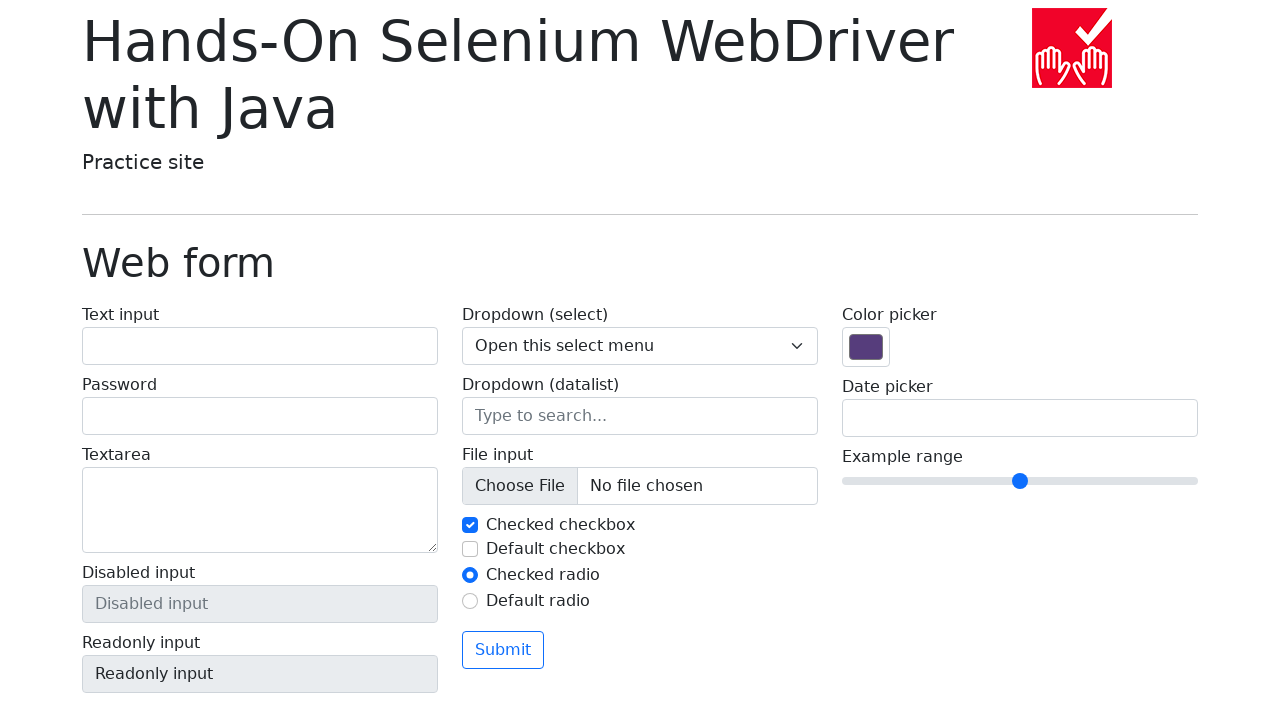

Selected dropdown option by index 1 on select[name='my-select']
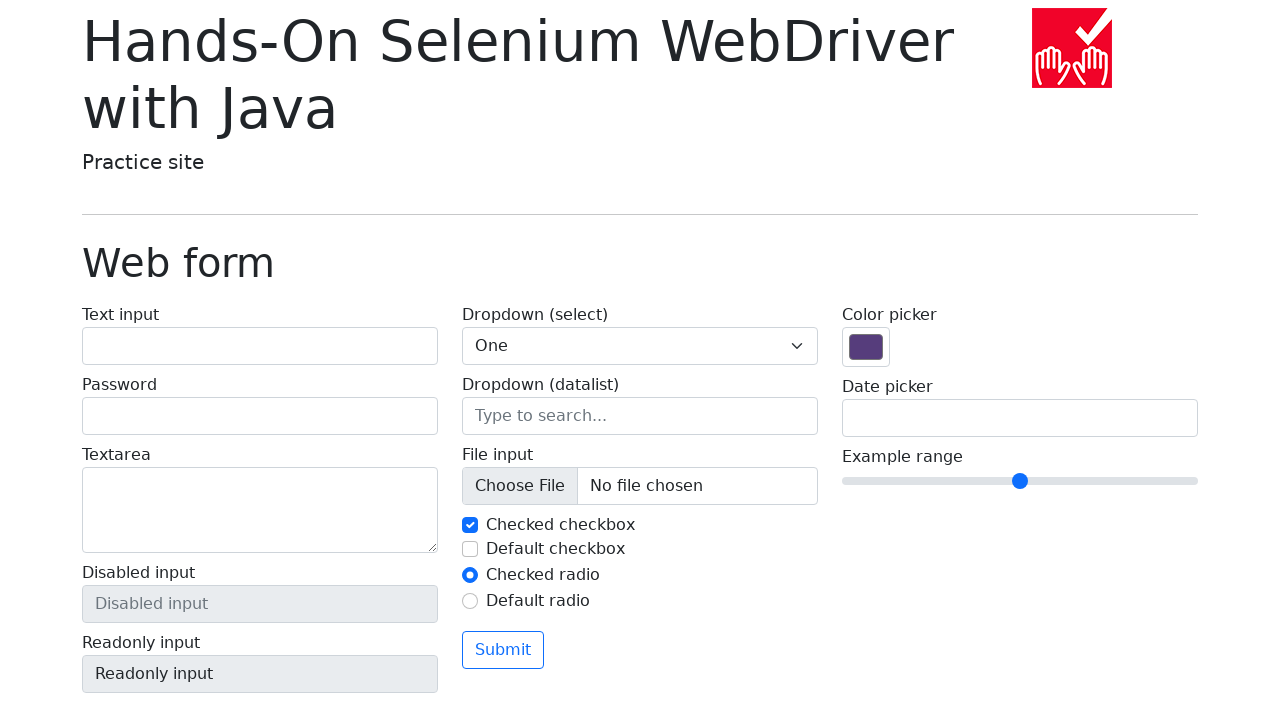

Selected dropdown option by index 0 on select[name='my-select']
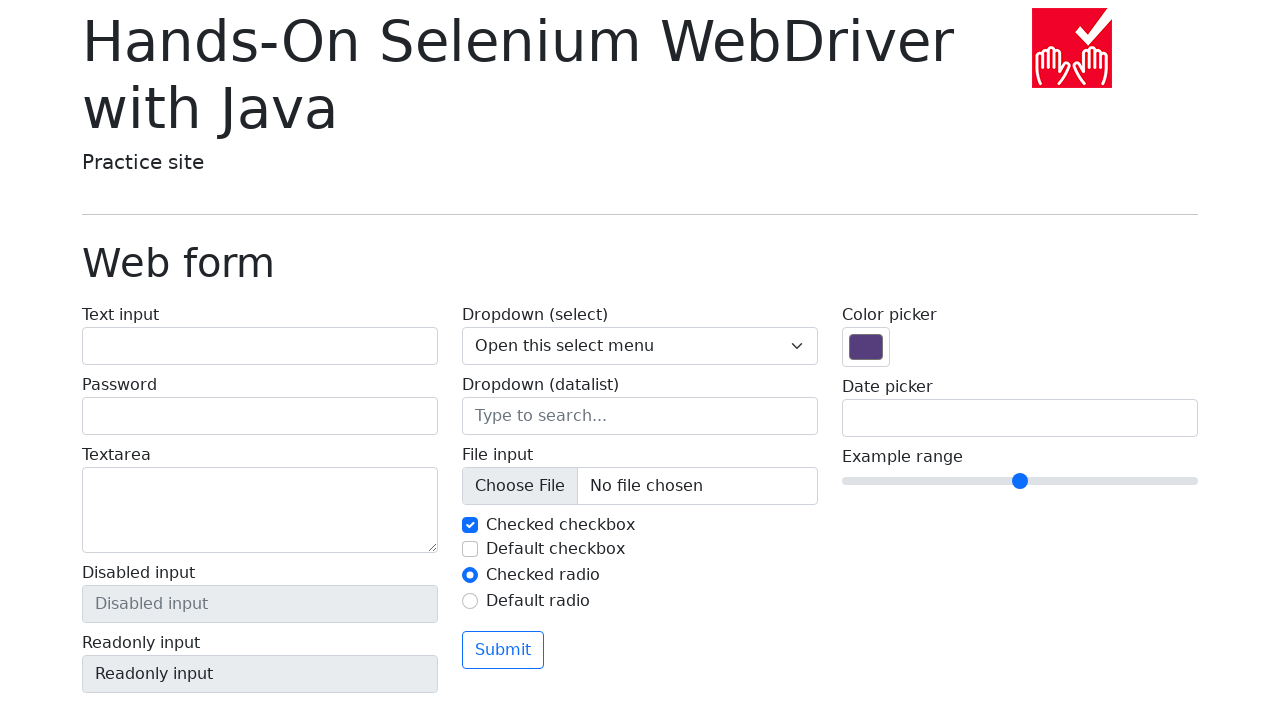

Selected dropdown option by value '2' on select[name='my-select']
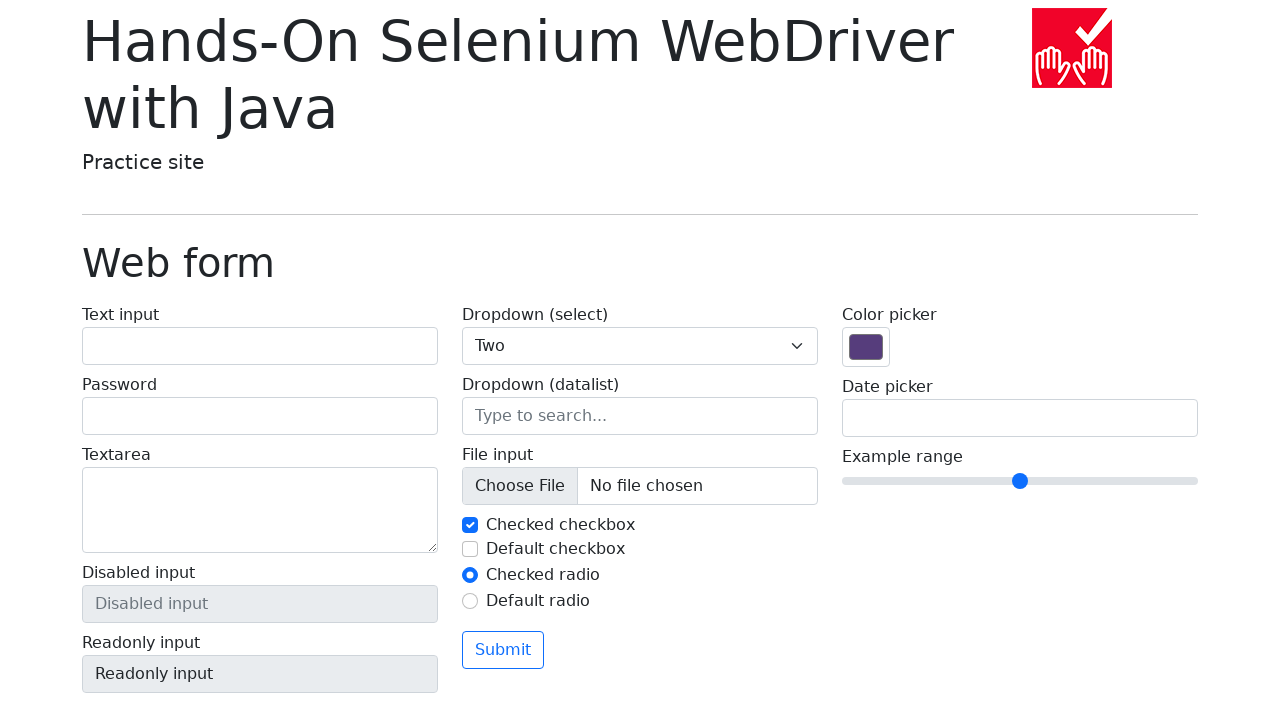

Selected dropdown option by visible text 'Three' on select[name='my-select']
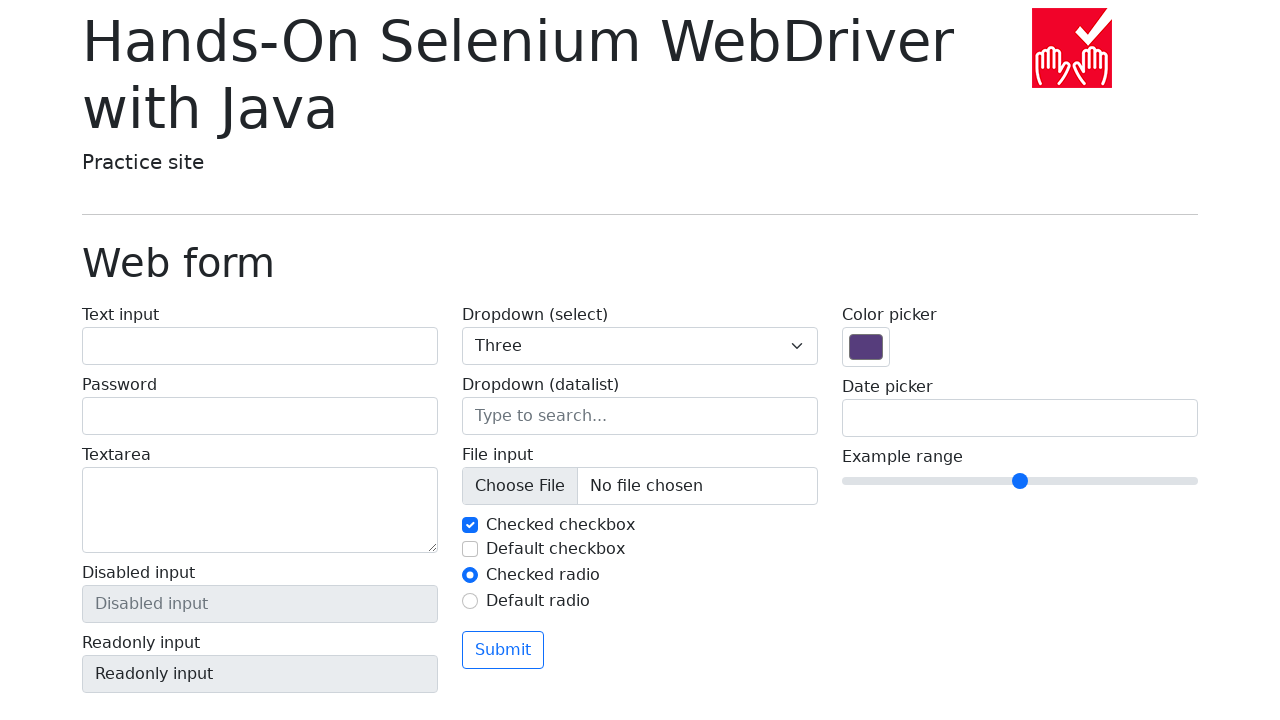

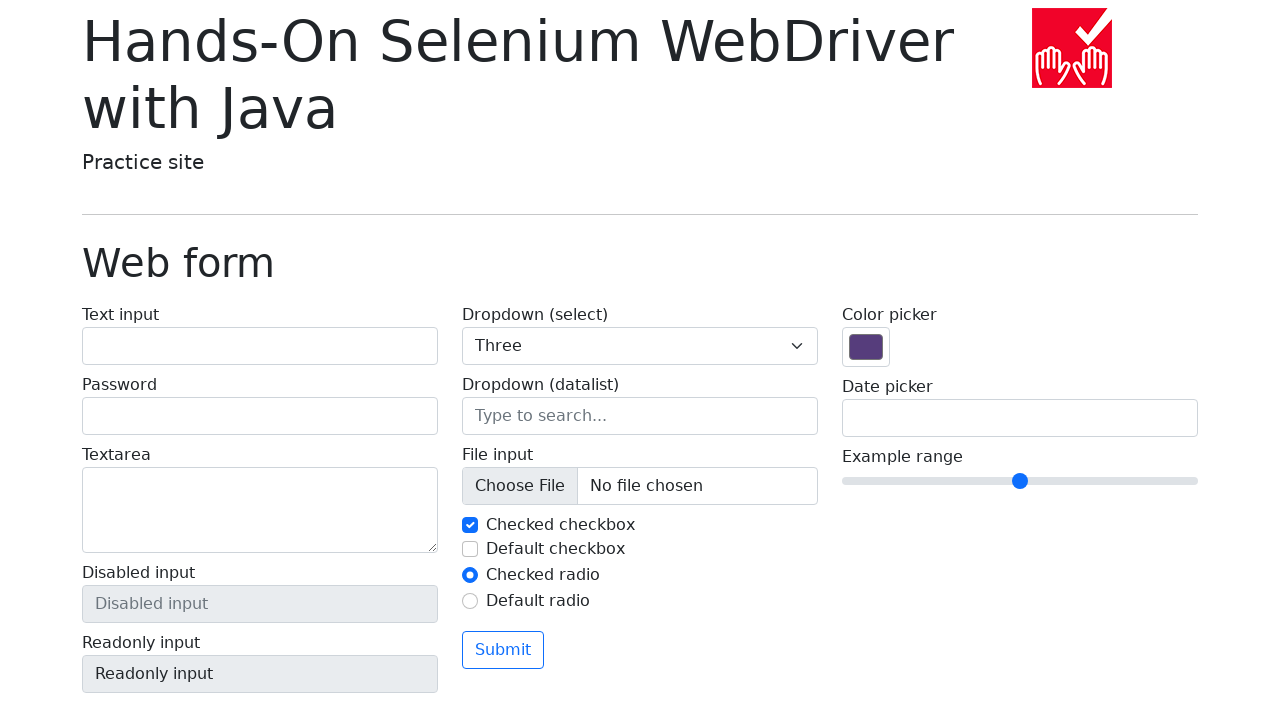